Navigates to Nykaa website and verifies that links are present on the page

Starting URL: https://www.nykaa.com/

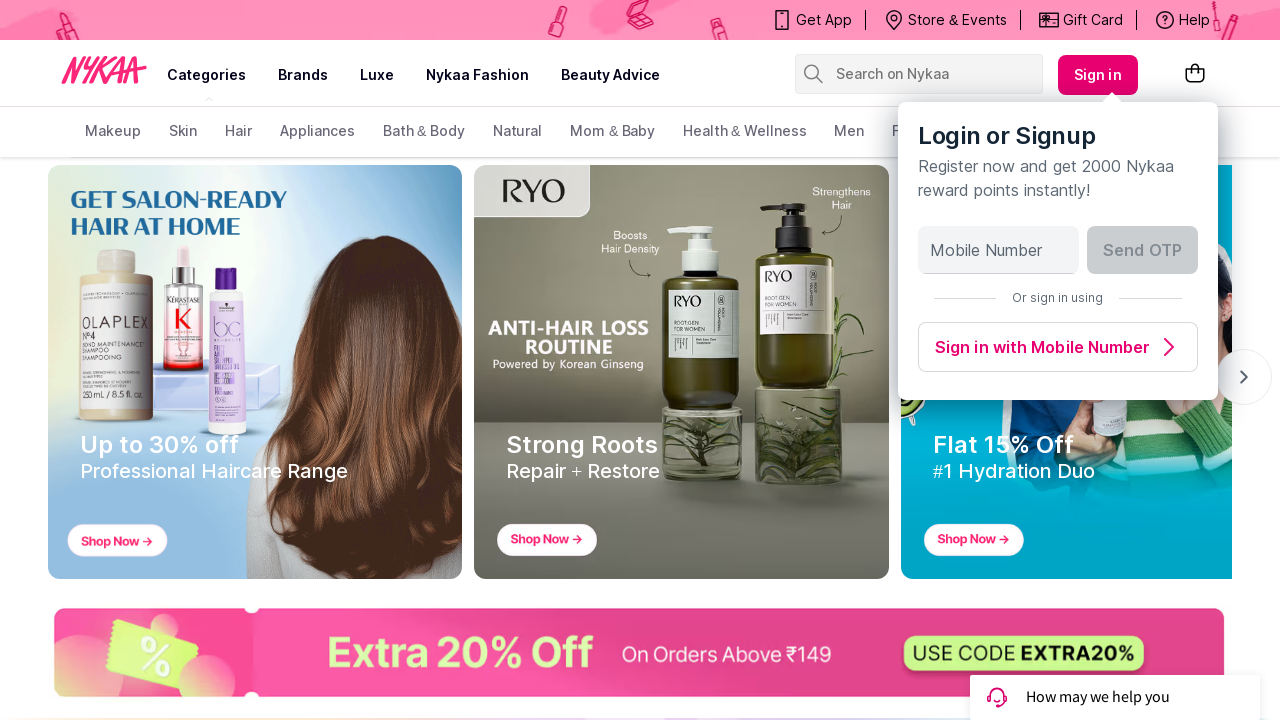

Waited for page to reach networkidle state
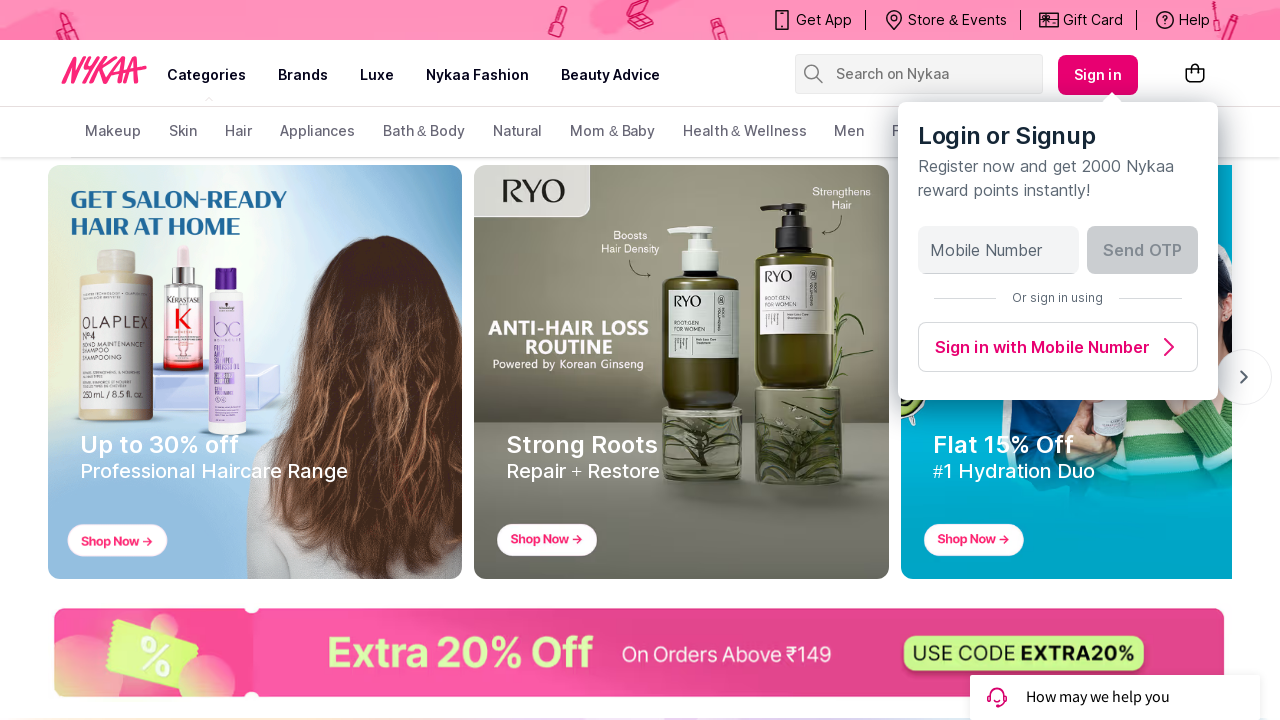

Located all anchor tags on the Nykaa homepage
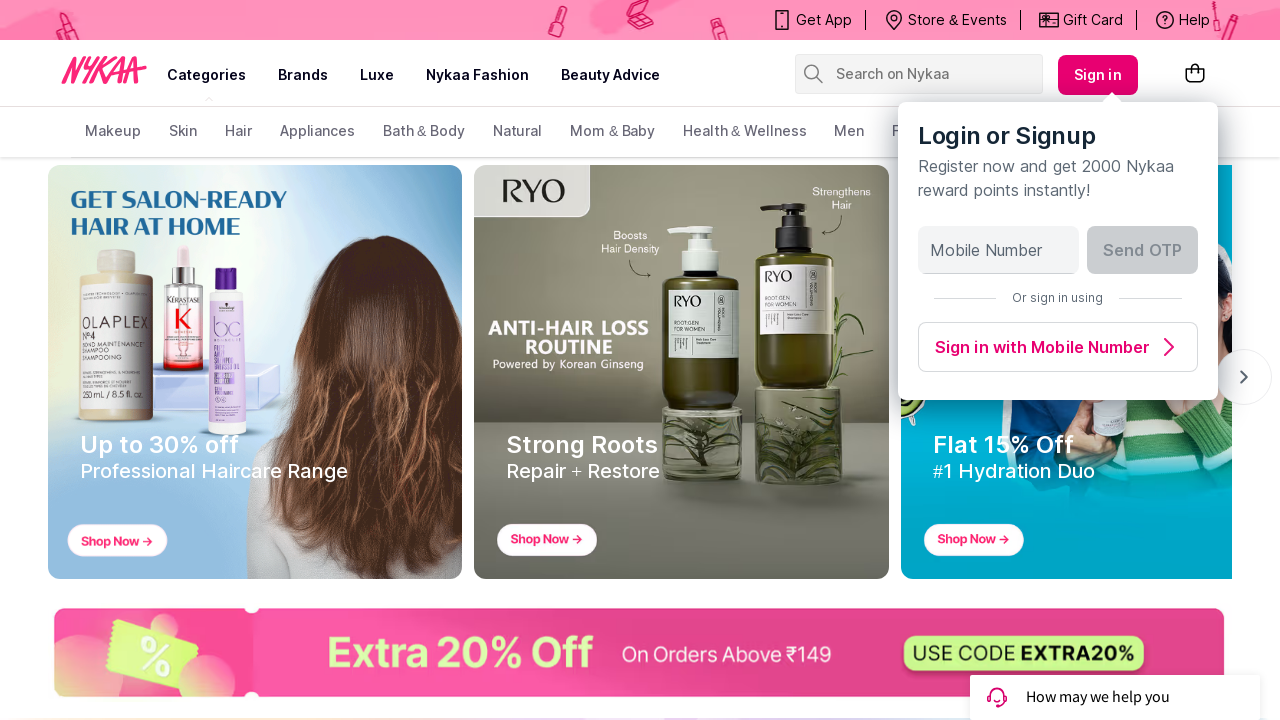

Verified that links are present on the page - found 4994 links
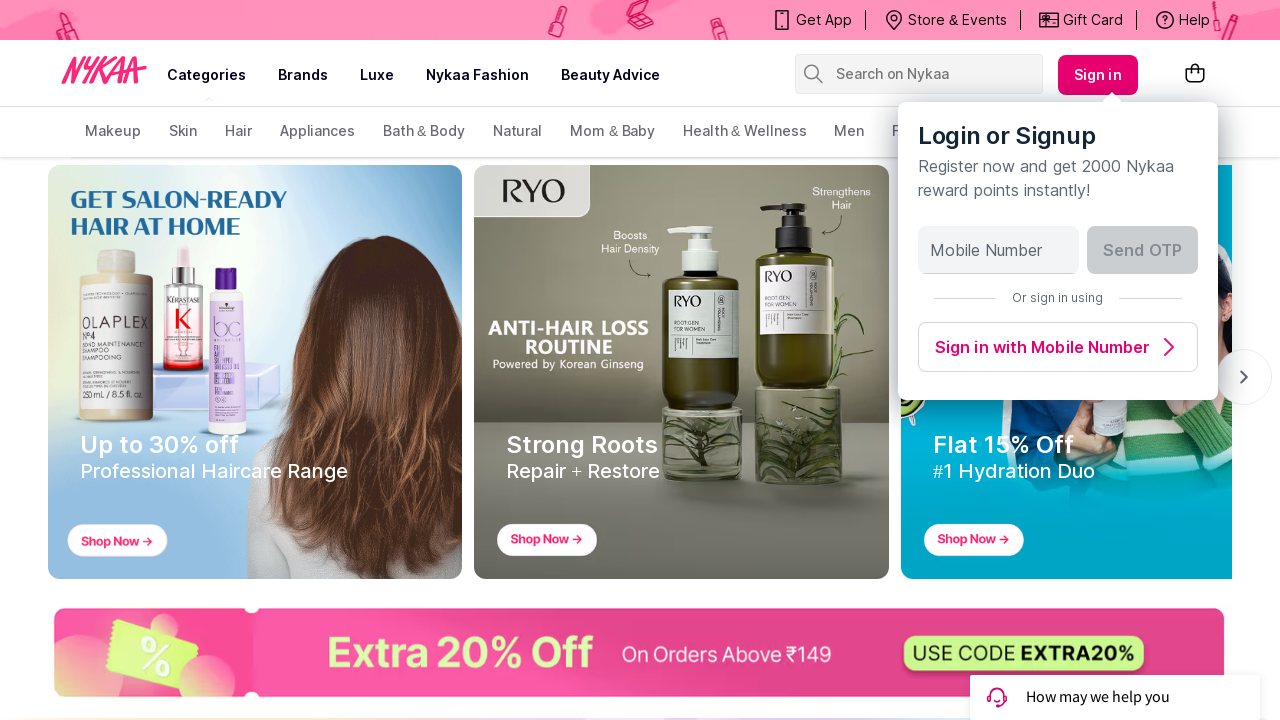

Logged link count: 4994 links found on the page
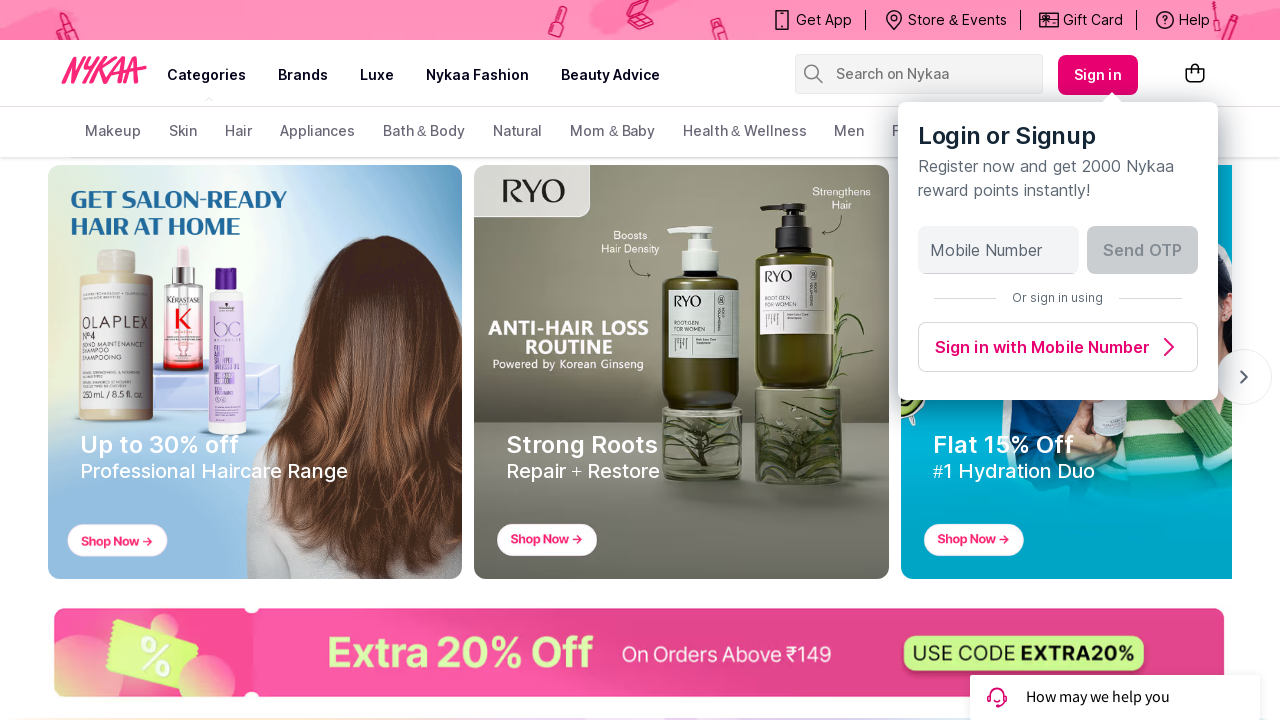

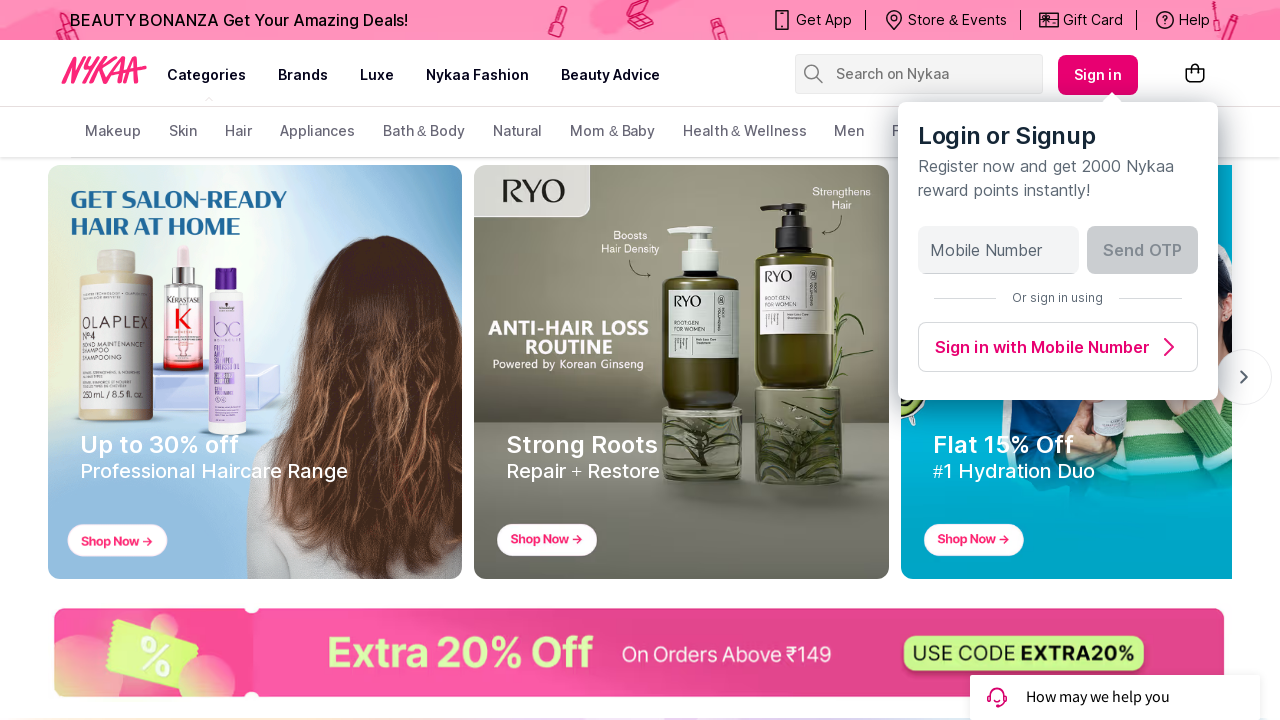